Tests selecting options from dropdowns including sports selection with form submission and day of week selection.

Starting URL: https://thefreerangetester.github.io/sandbox-automation-testing/

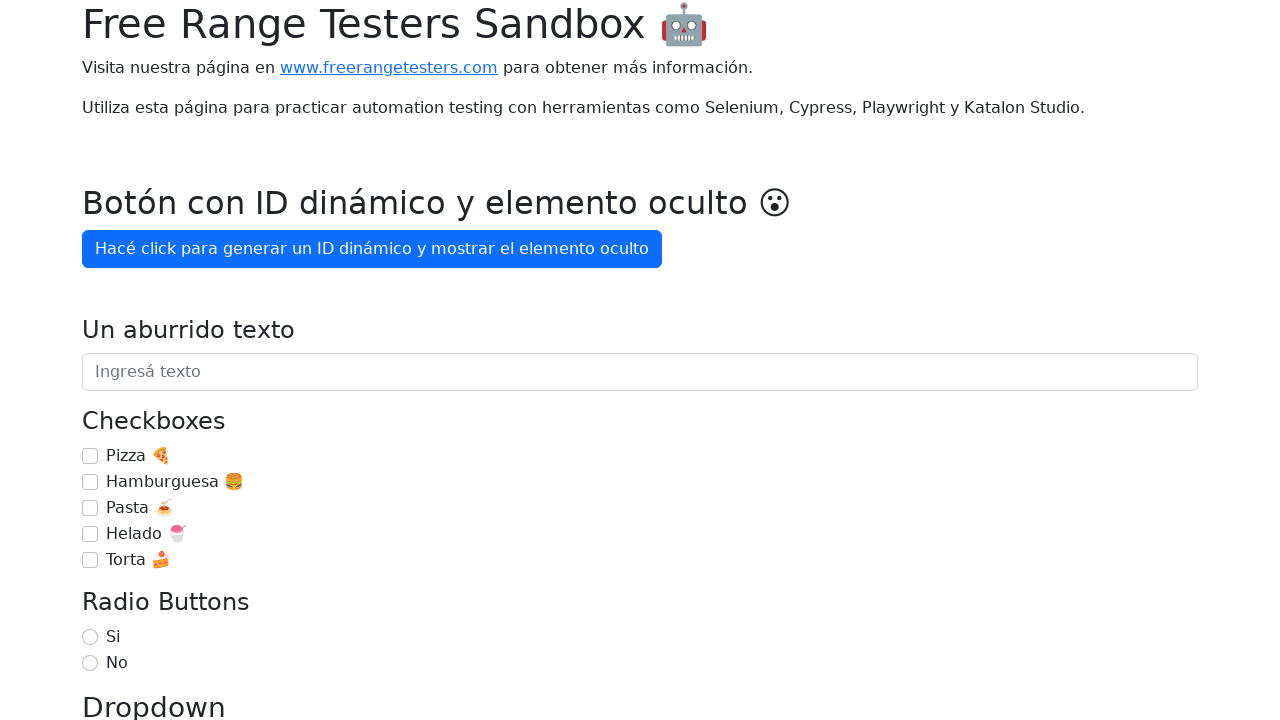

Selected 'Fútbol' from sports dropdown on internal:label="Dropdown"i
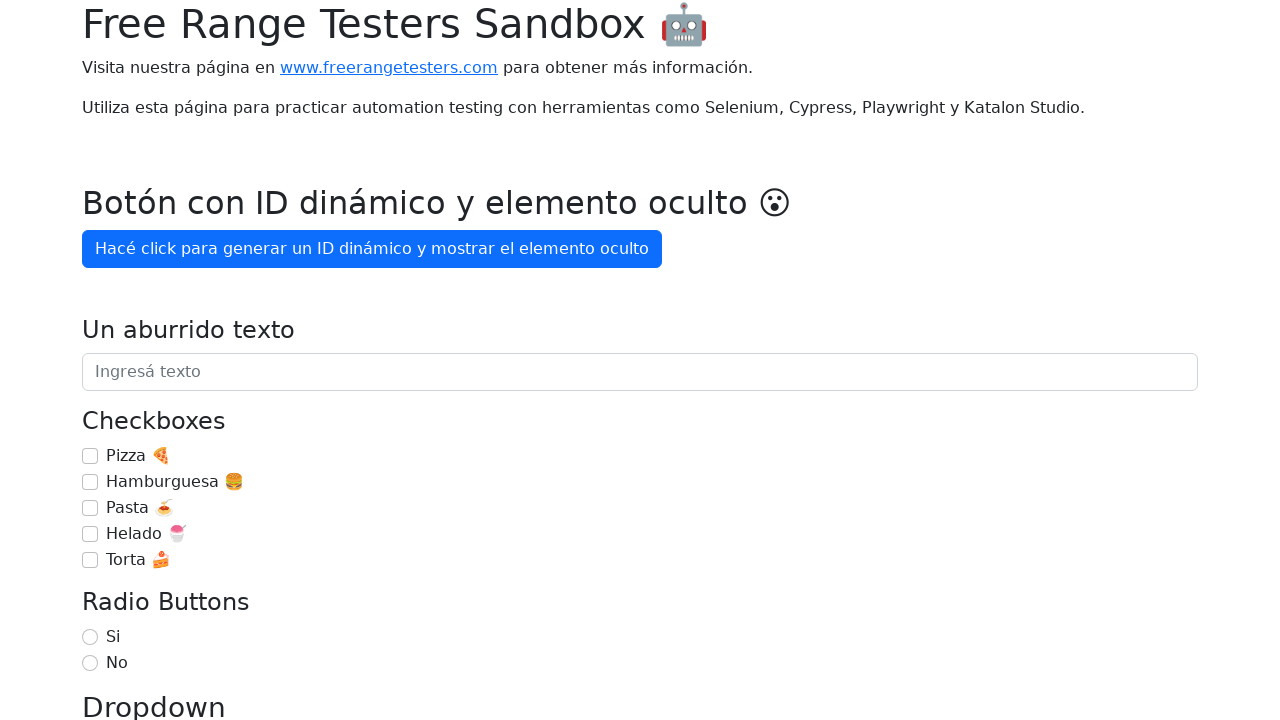

Selected 'Tennis' from sports dropdown on internal:label="Dropdown"i
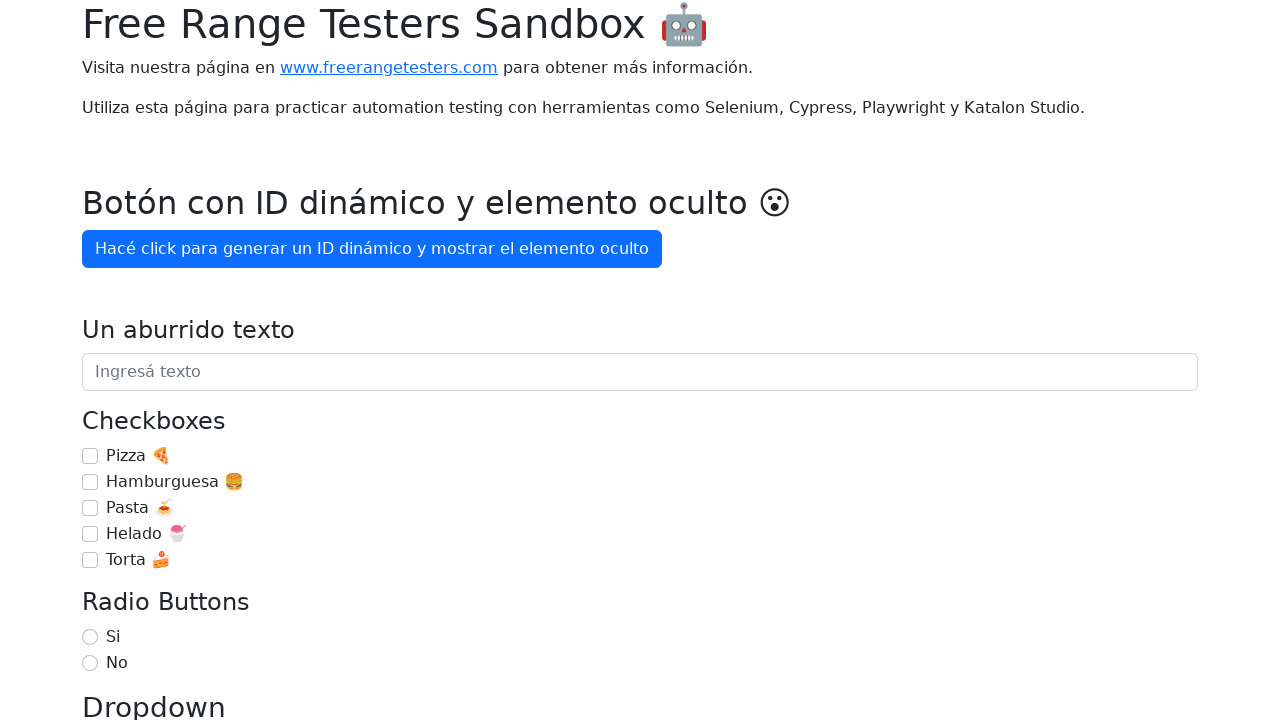

Selected 'Basketball' from sports dropdown on internal:label="Dropdown"i
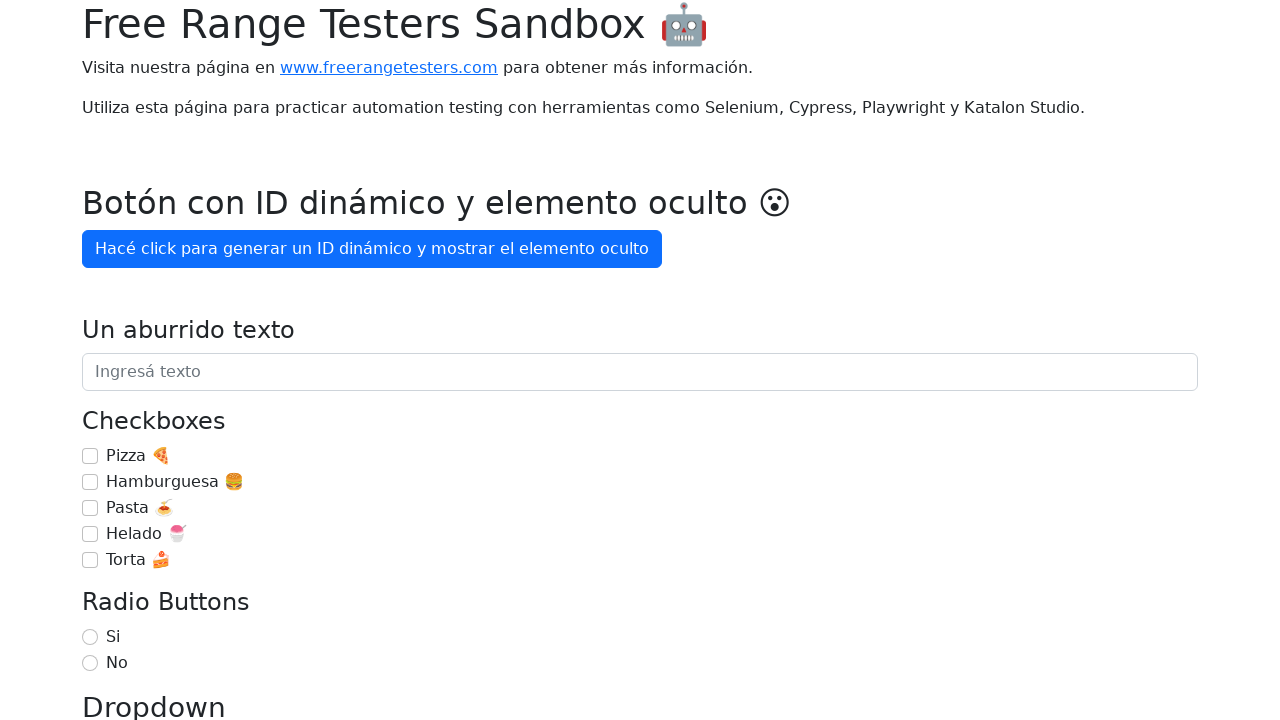

Clicked 'Enviar' button to submit sports selection at (120, 360) on internal:role=button[name="Enviar"i]
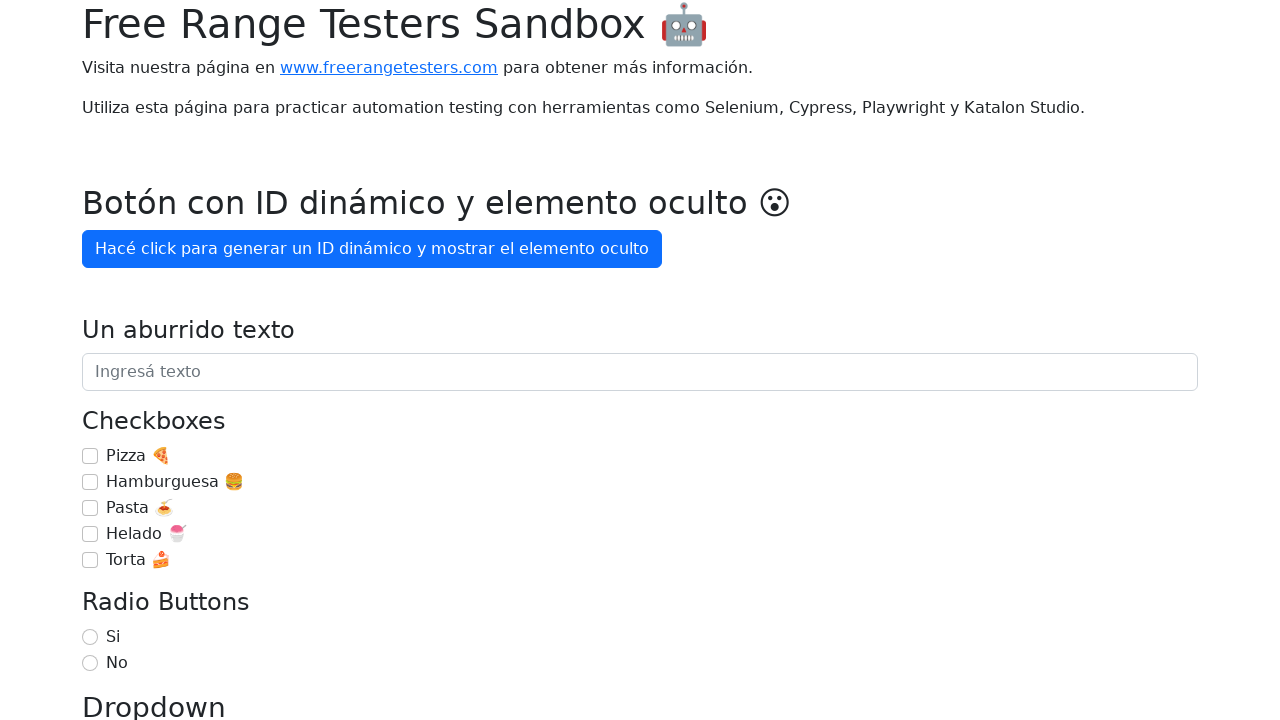

Clicked 'Día de la semana' dropdown button at (171, 360) on internal:role=button[name="Día de la semana"i]
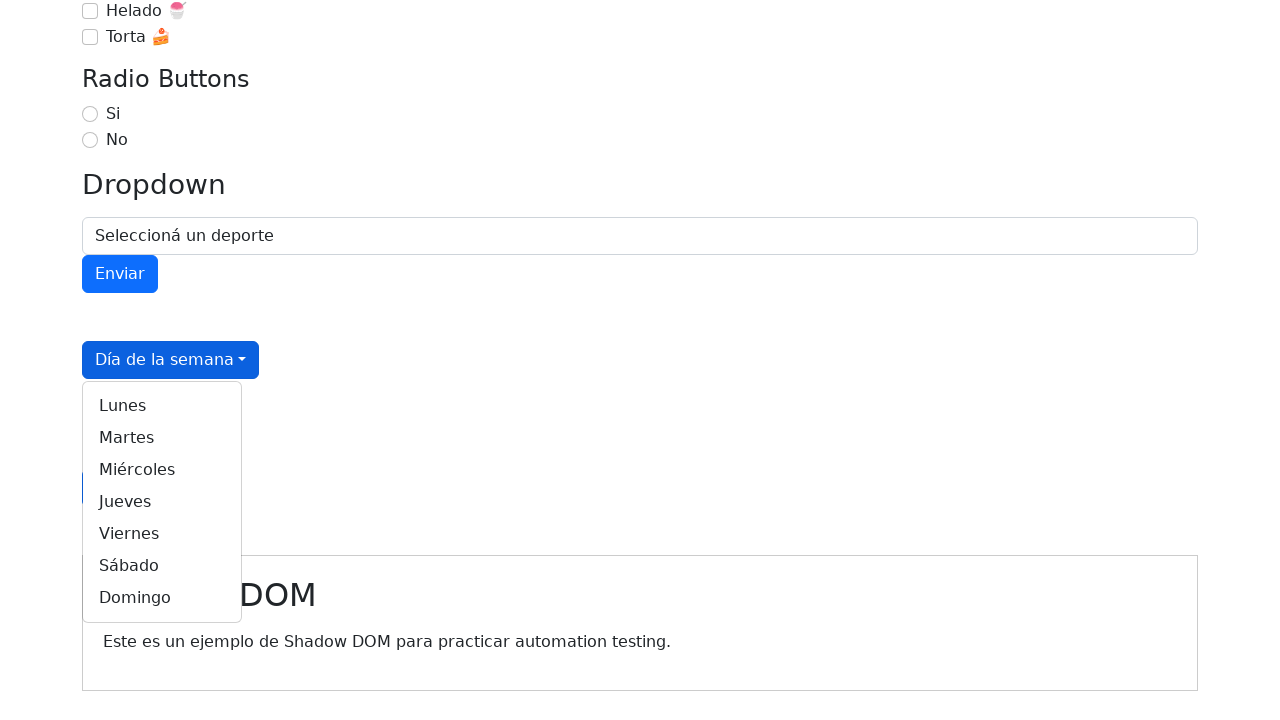

Selected 'Lunes' from day of week dropdown at (162, 406) on internal:role=link[name="Lunes"i]
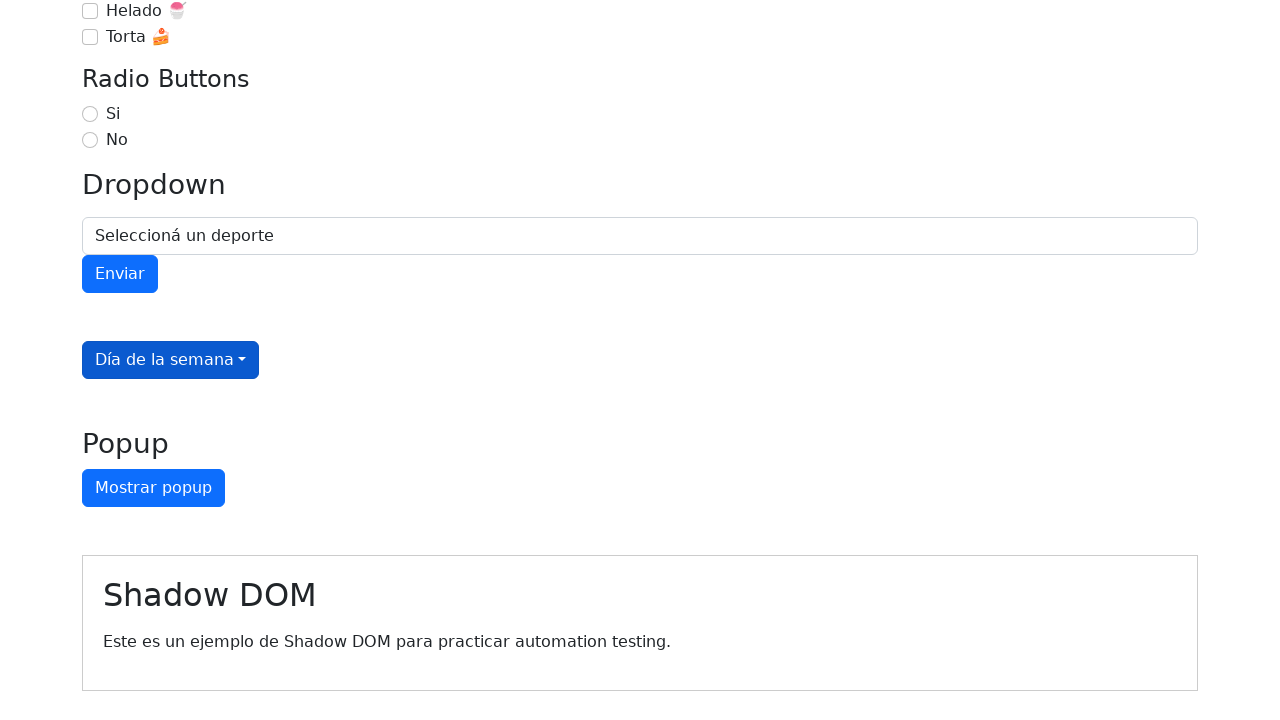

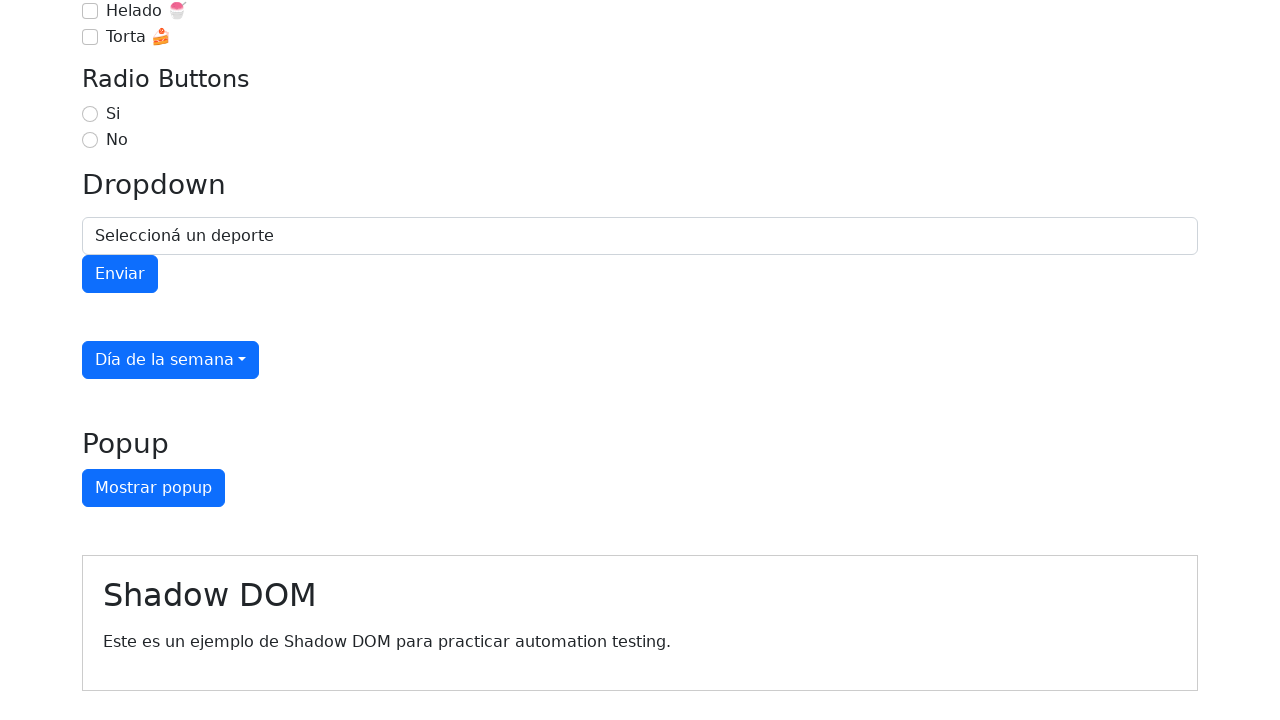